Tests the resizable widget on jQuery UI by switching to an iframe and performing a drag-and-drop action to resize an element

Starting URL: https://jqueryui.com/resizable/

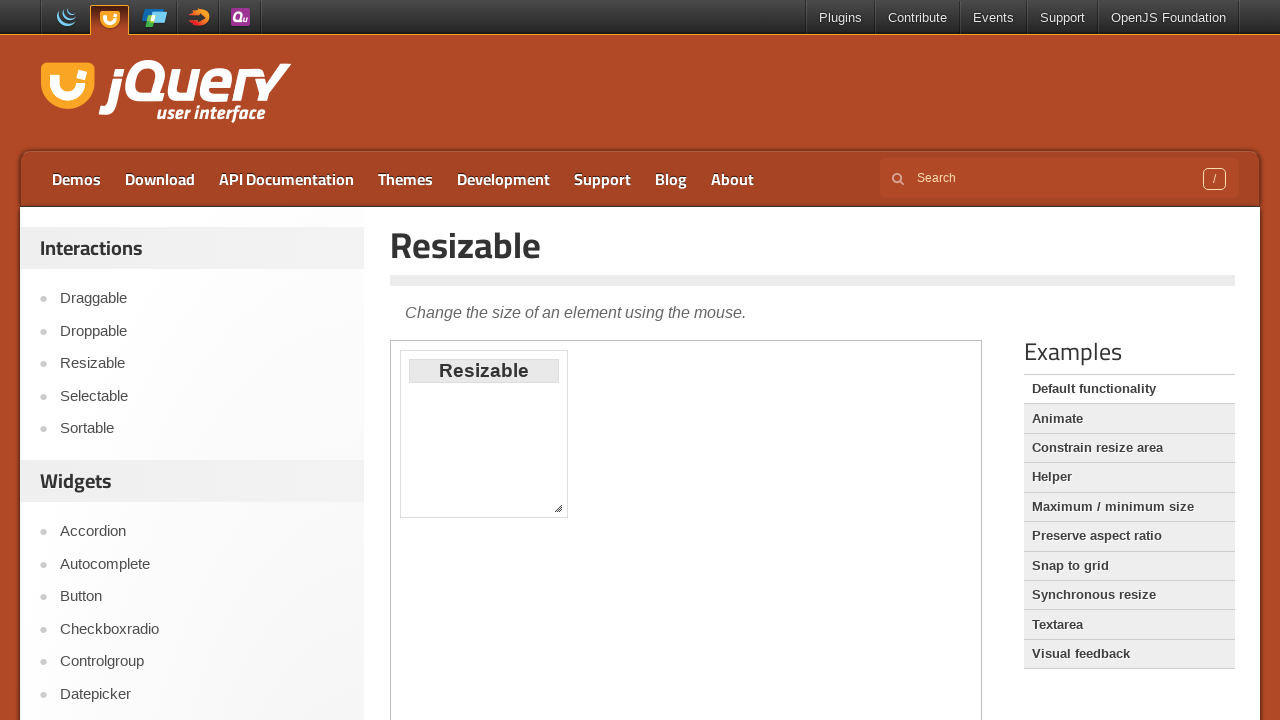

Located the demo iframe for jQuery UI resizable widget
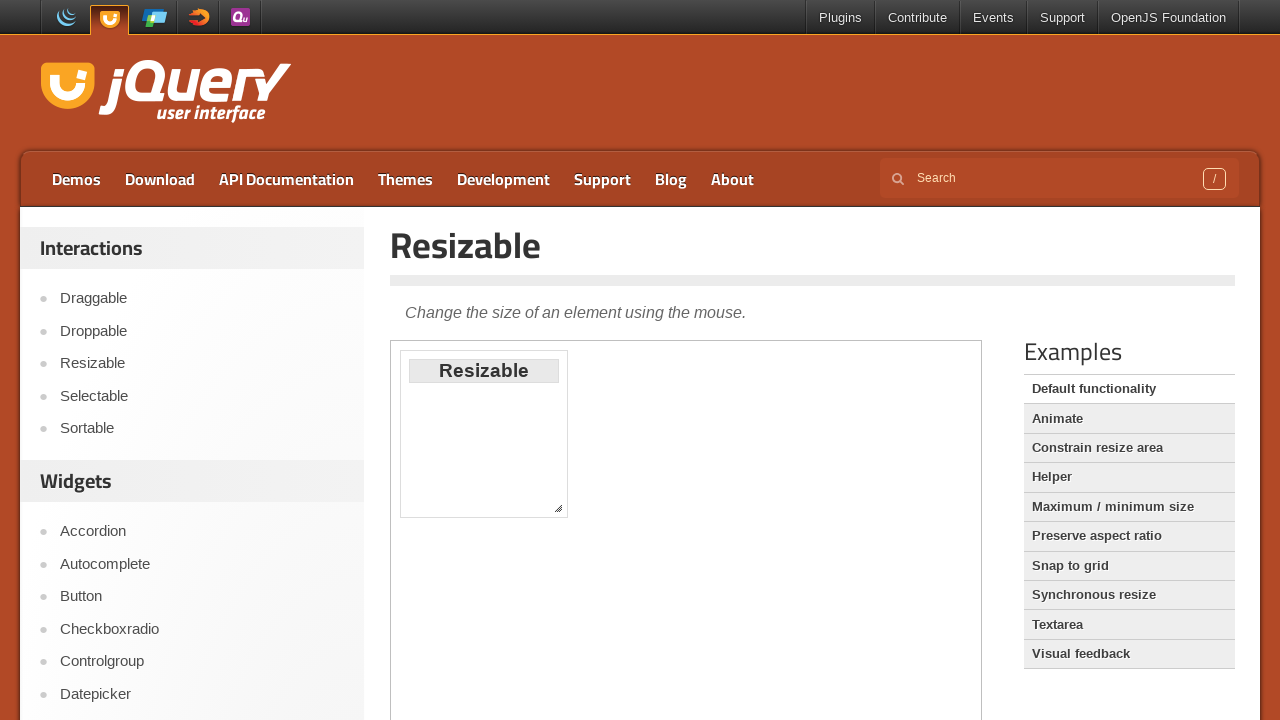

Located the southeast corner resize handle
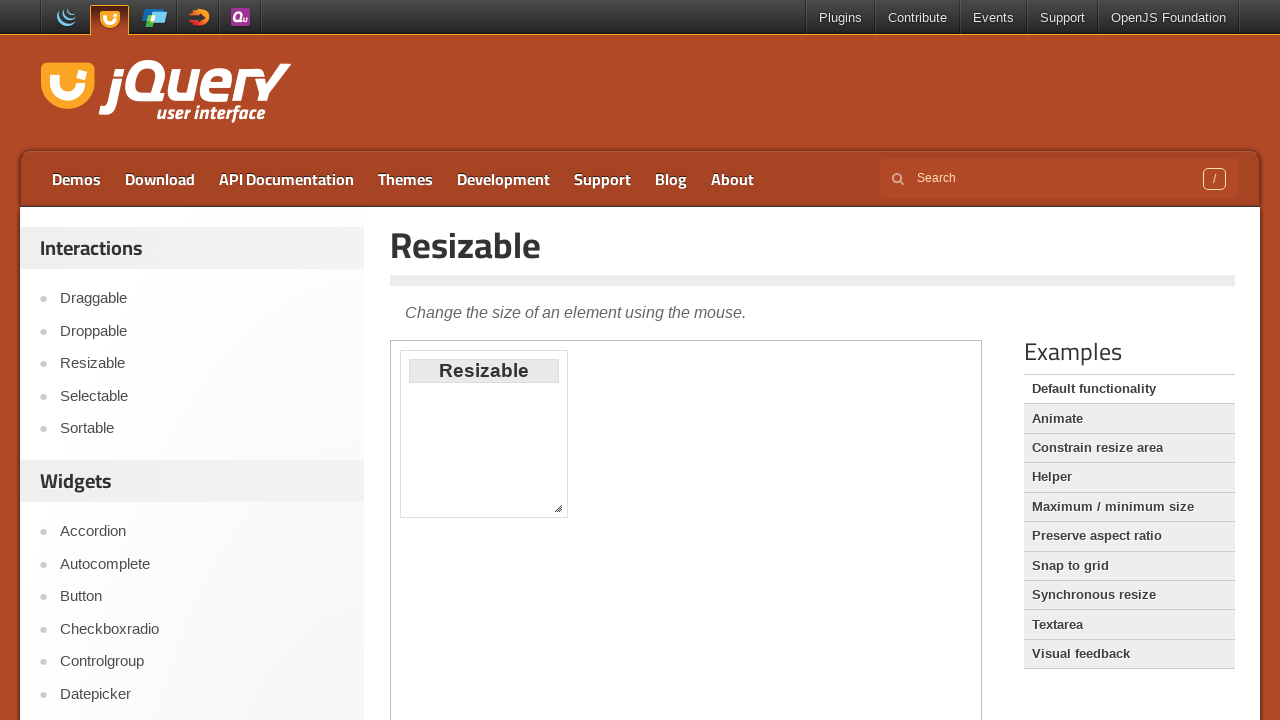

Dragged southeast corner resize handle to resize element diagonally at (600, 550)
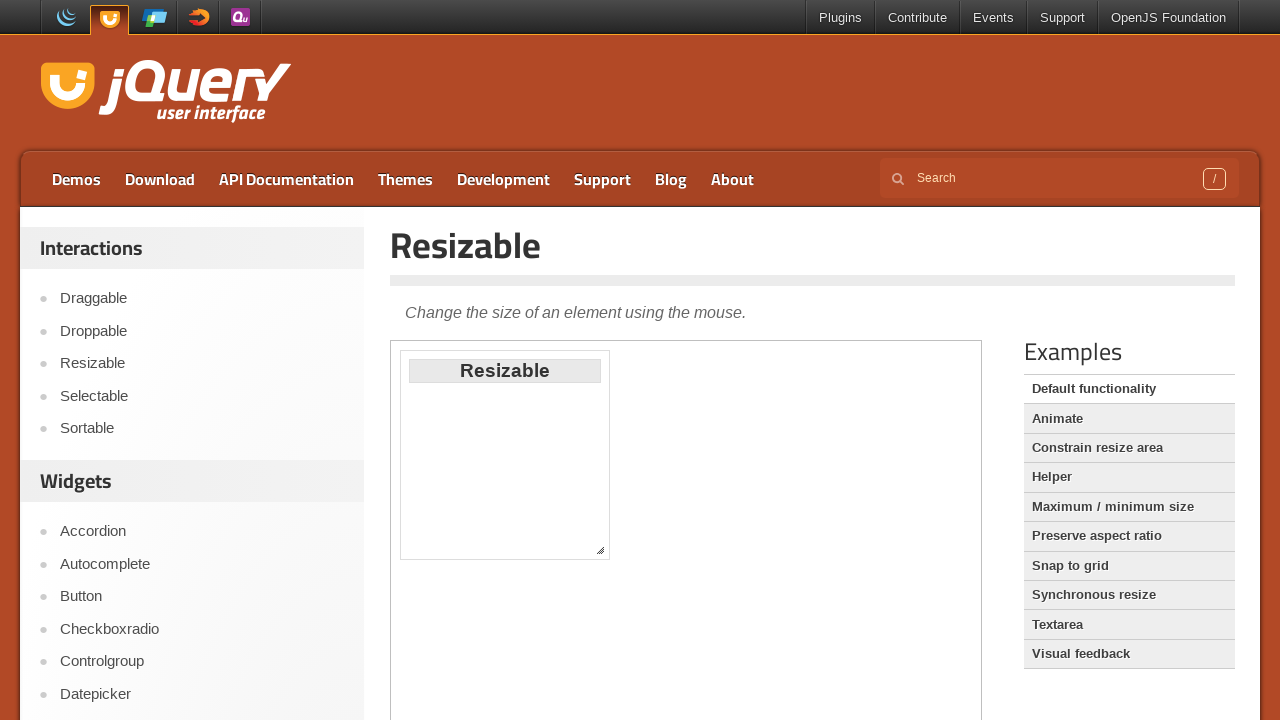

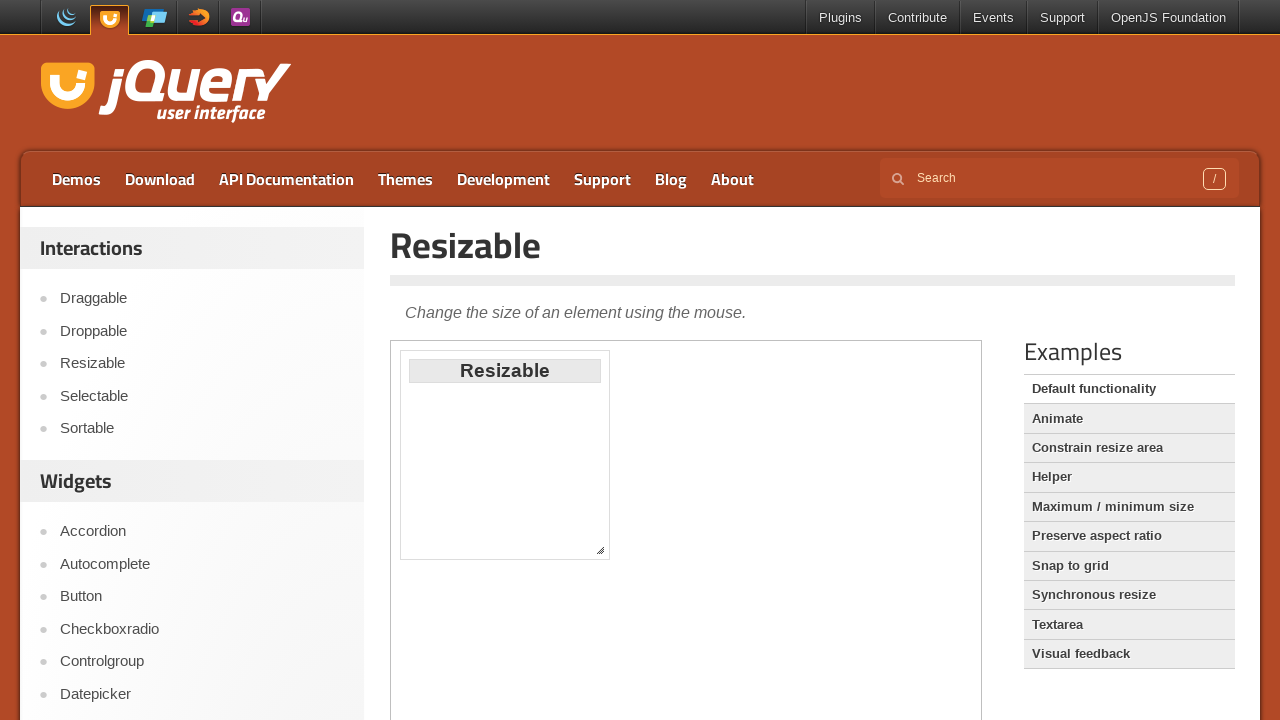